Opens a popup window from the main page, switches to it, and performs window maximize and minimize operations on the child window

Starting URL: https://omayo.blogspot.com/

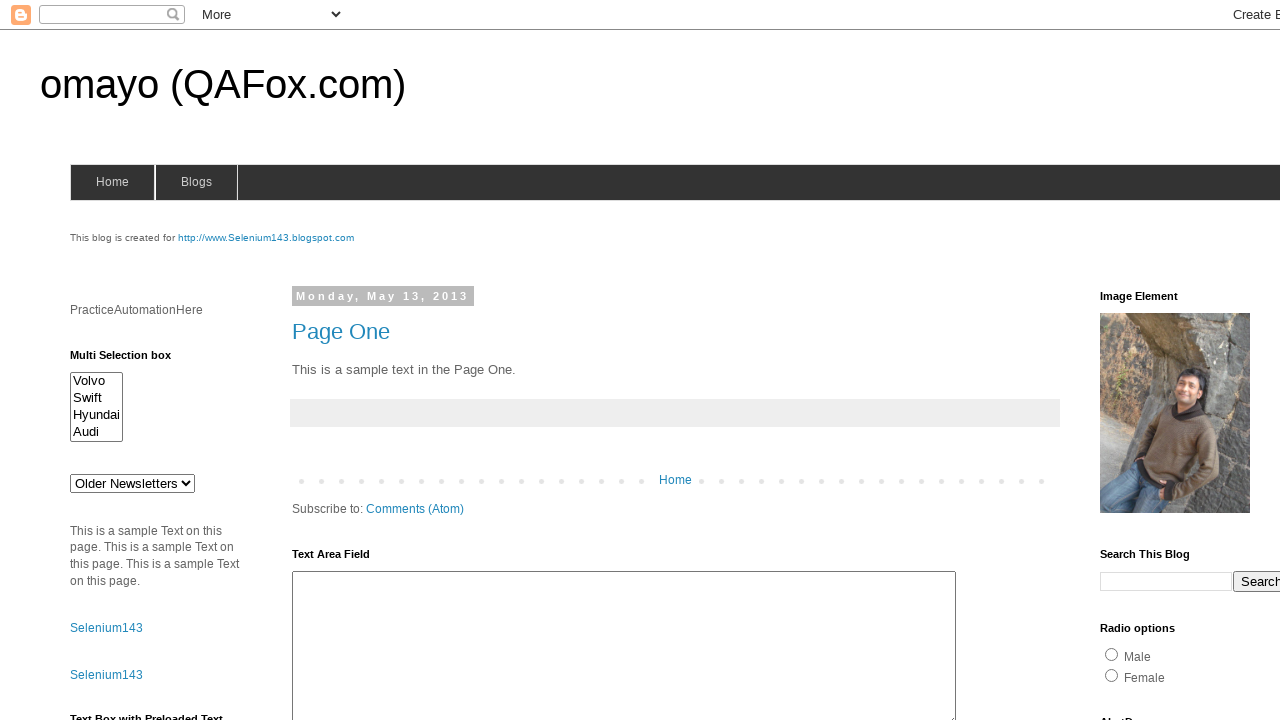

Clicked link to open popup window at (132, 360) on a:has-text('Open a popup window')
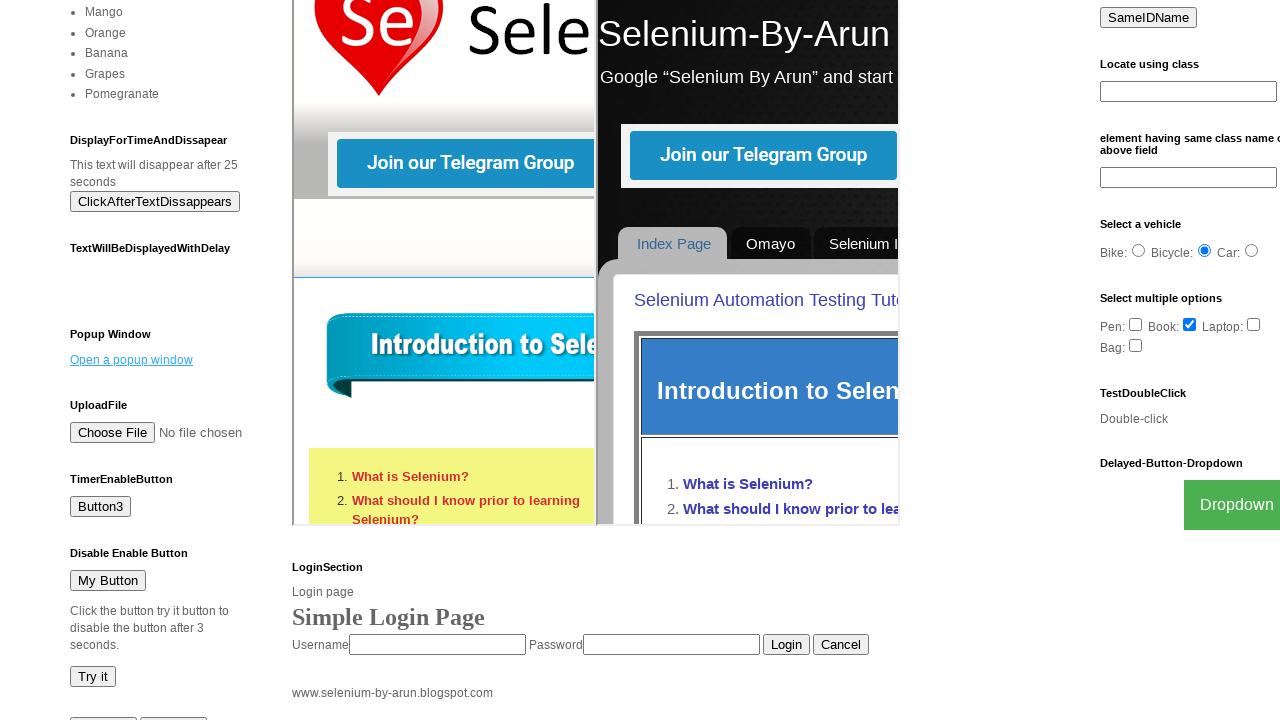

Popup window opened and captured
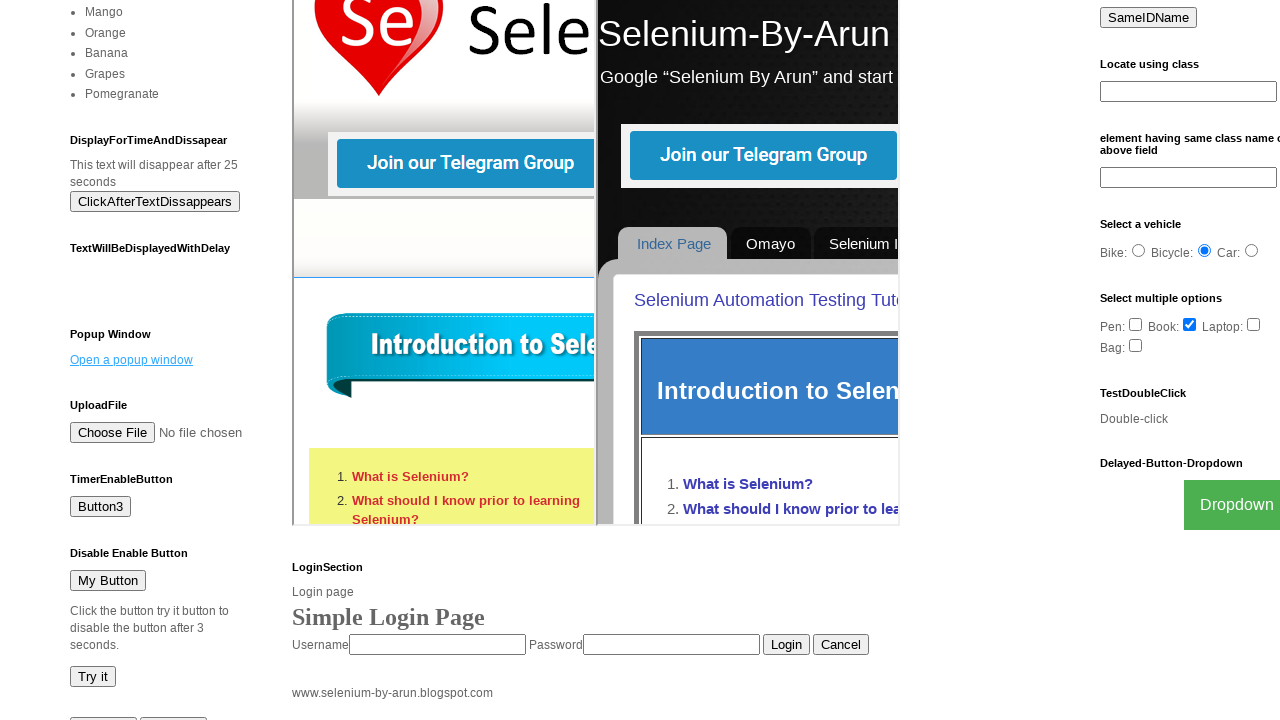

Brought popup window to front
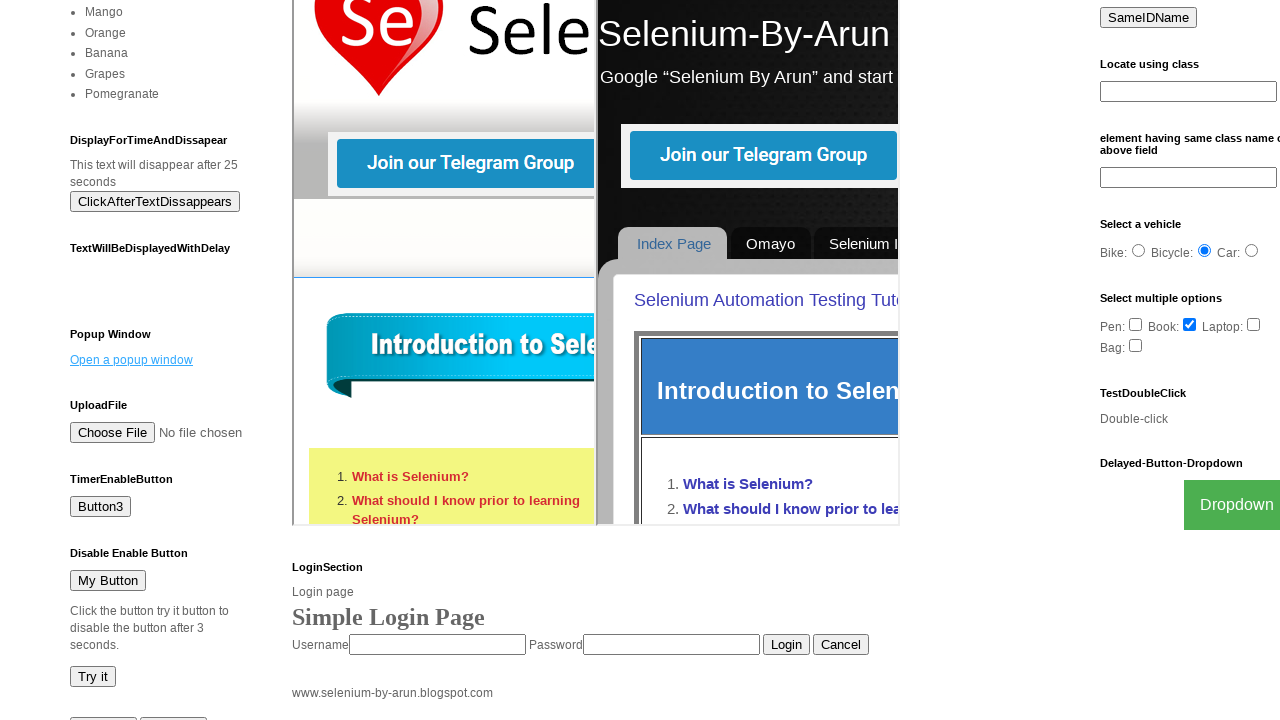

Closed the popup window
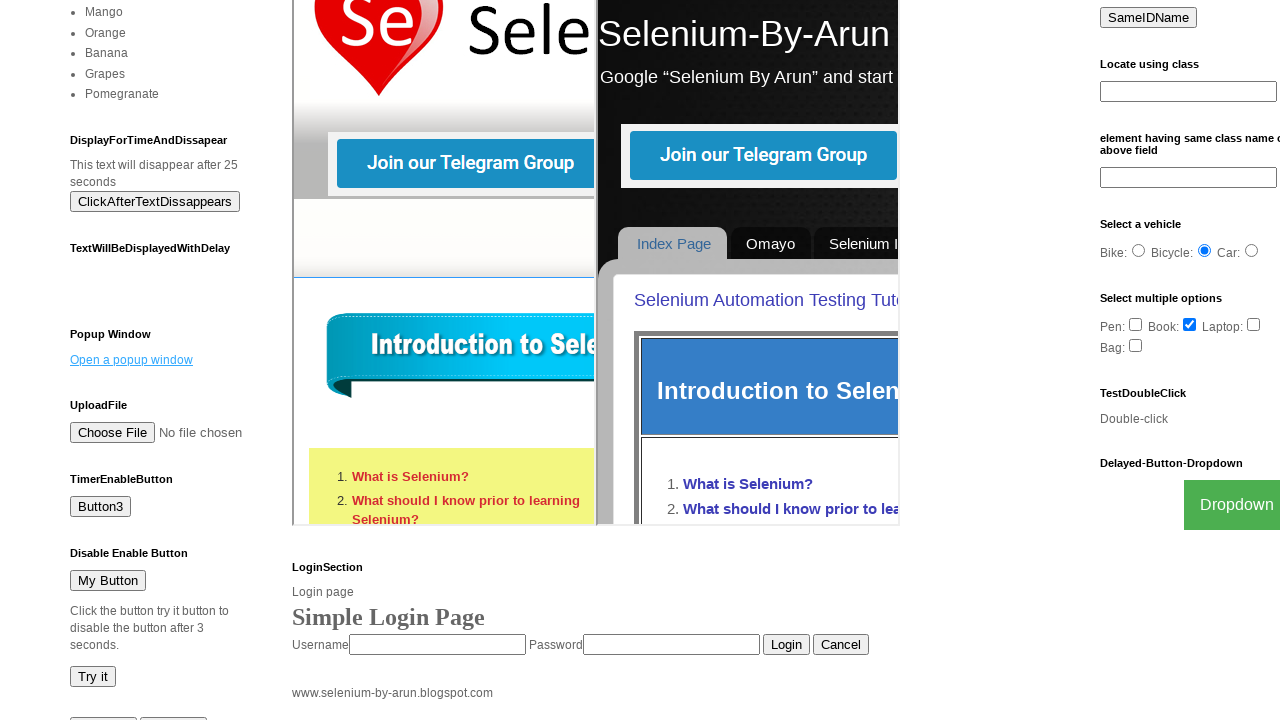

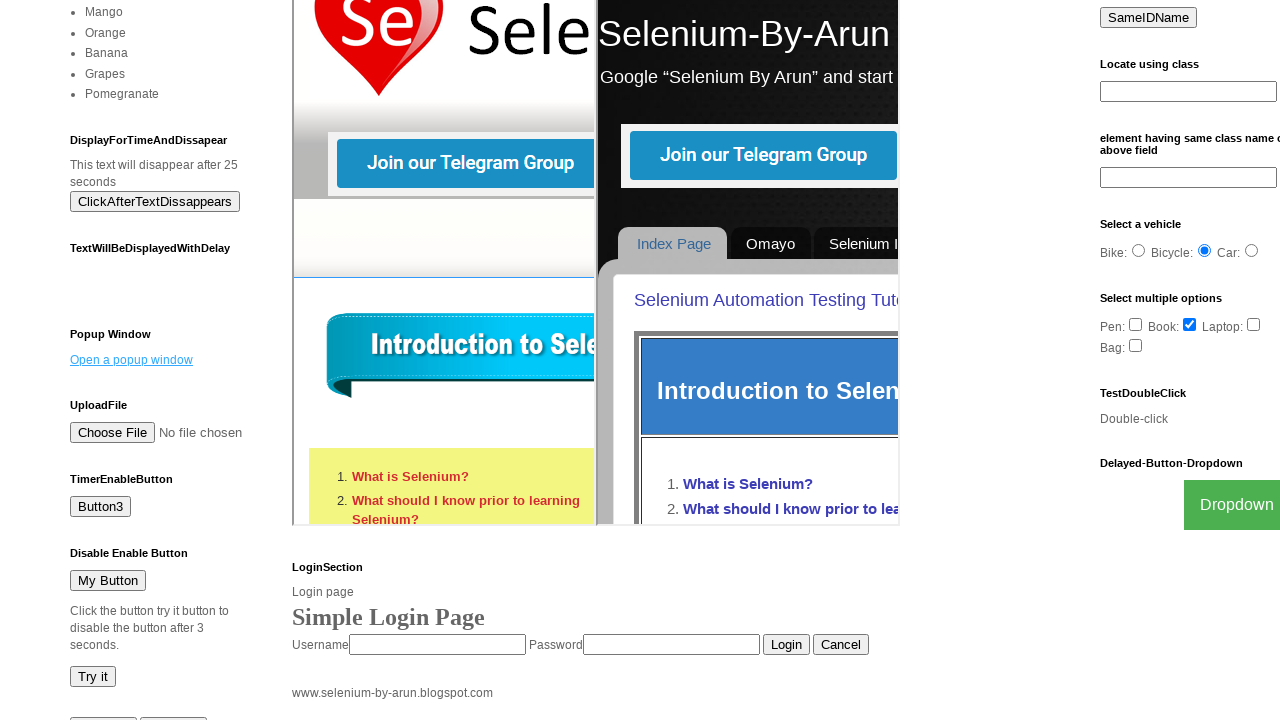